Navigates to IKEA search page for a product query and waits for product listings to load

Starting URL: https://www.ikea.com/es/es/search/?q=office+chair

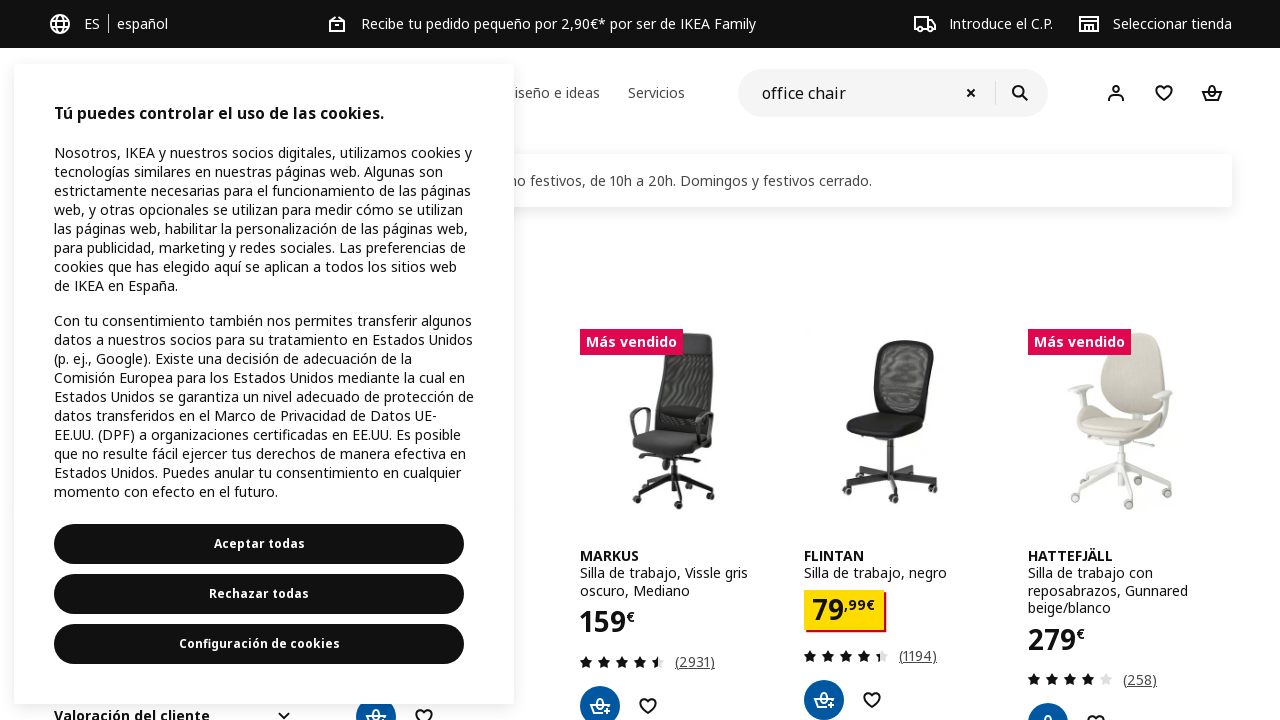

Navigated to IKEA search page for office chair
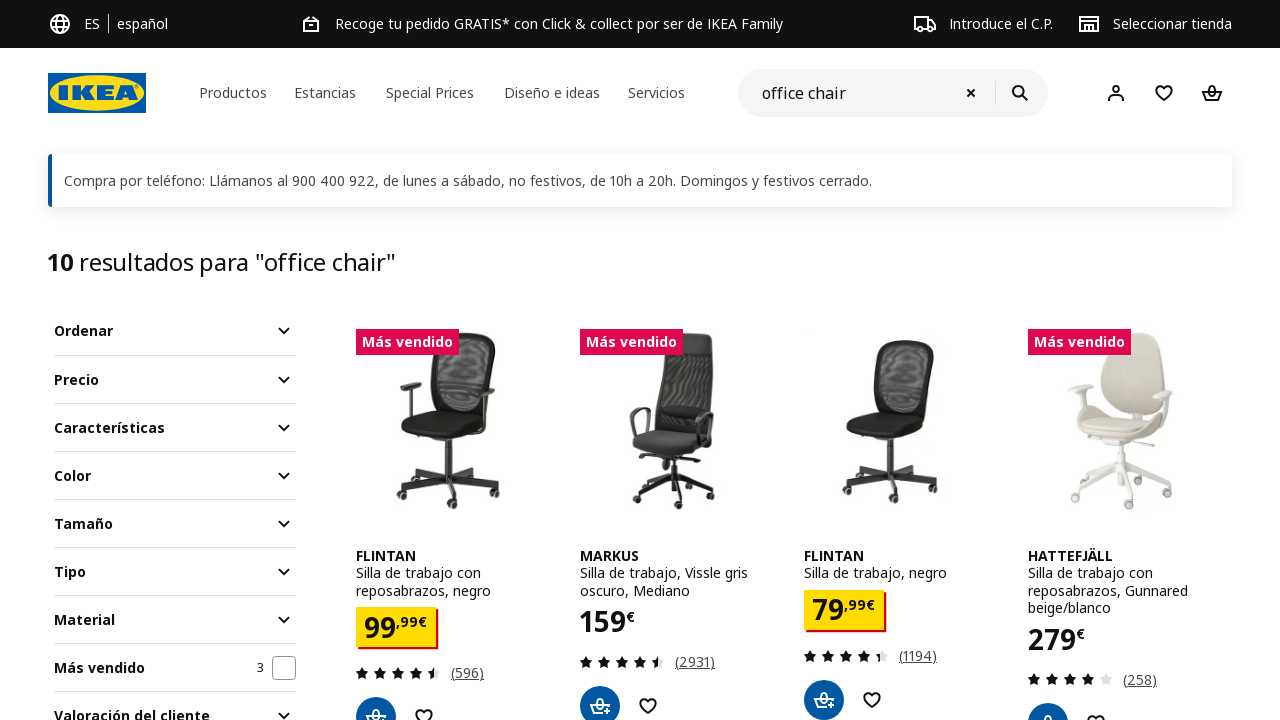

Product listings loaded successfully
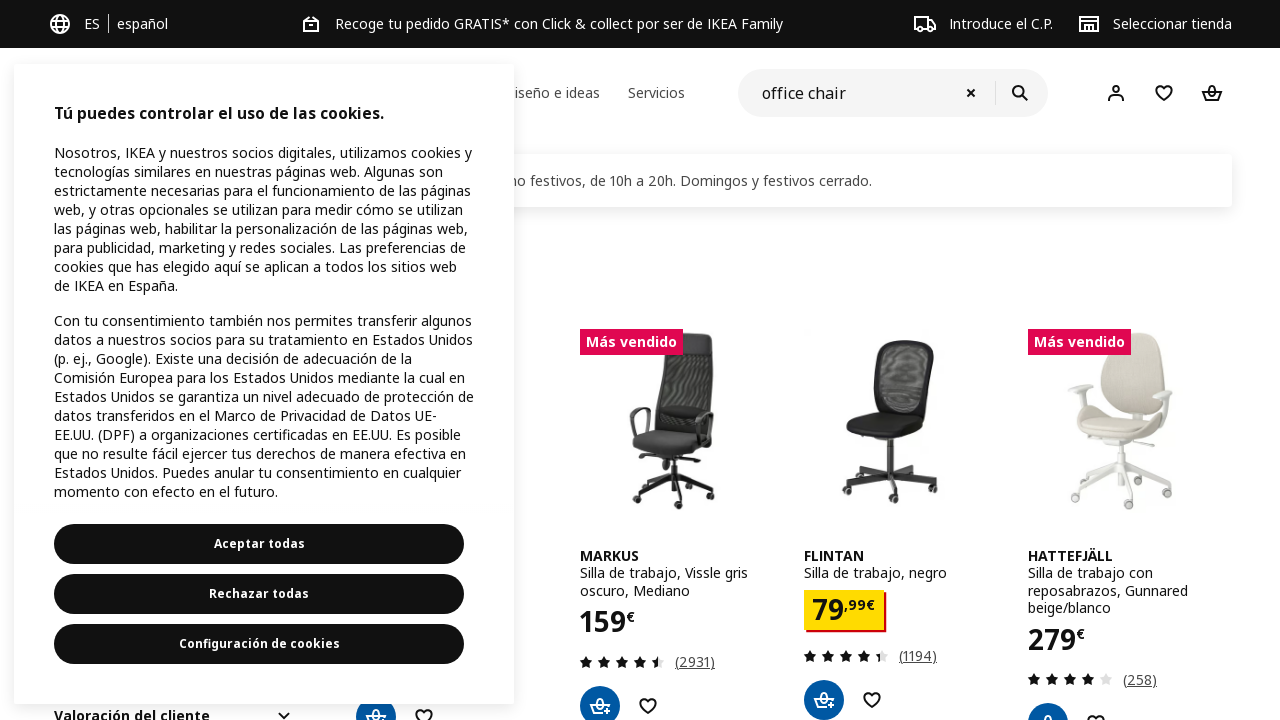

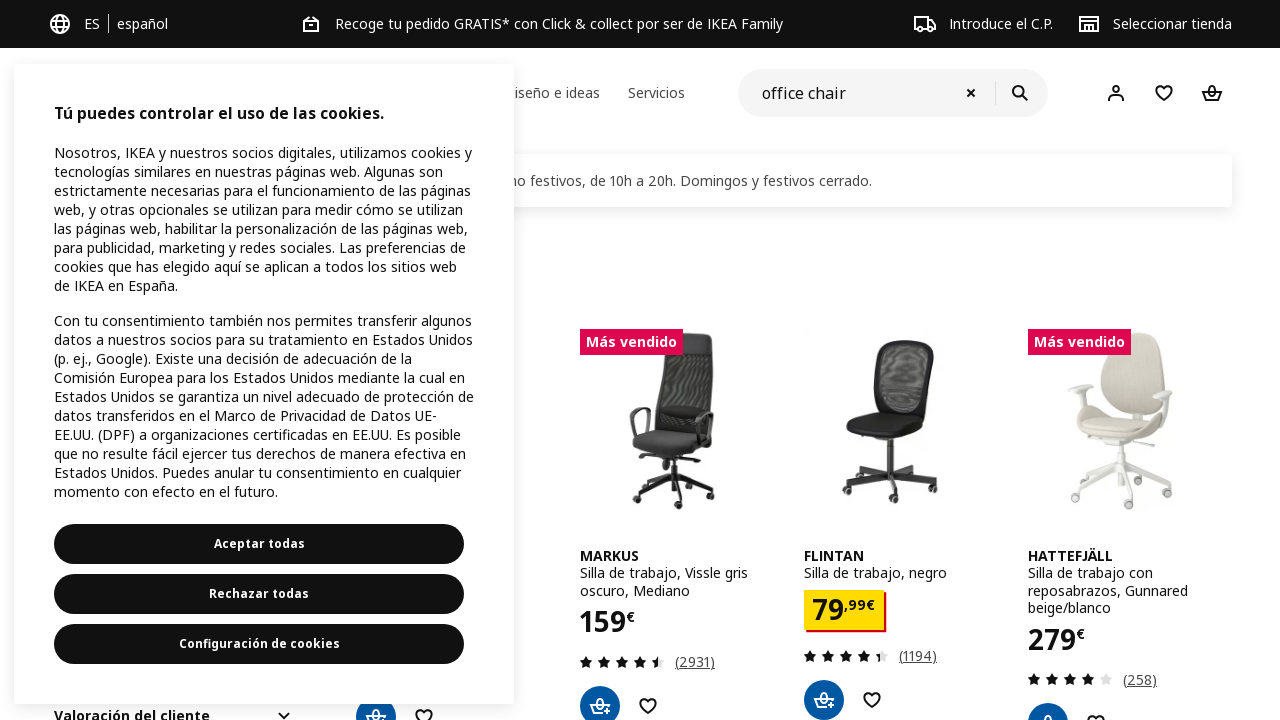